Tests JavaScript prompt alert functionality by clicking the prompt button, entering text into the alert input field, and accepting the alert

Starting URL: https://the-internet.herokuapp.com/javascript_alerts

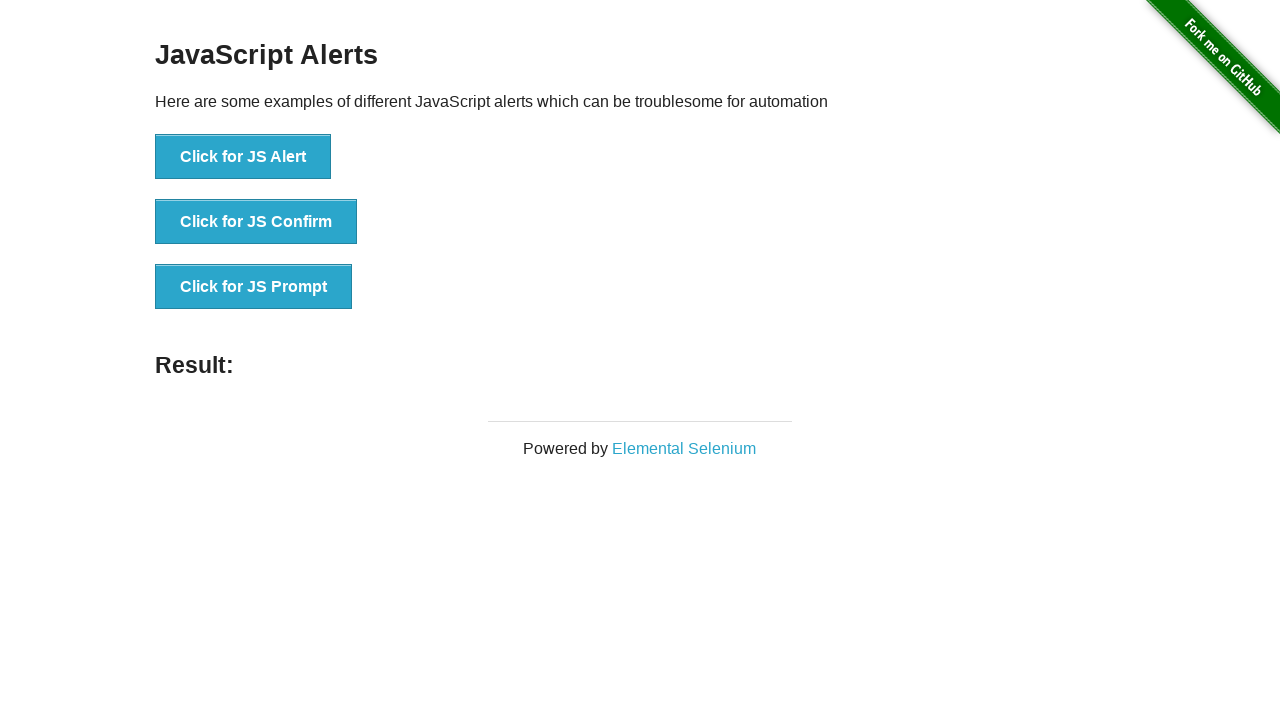

Clicked the 'Click for JS Prompt' button to trigger the JavaScript prompt alert at (254, 287) on xpath=//button[contains(text(),'Click for JS Prompt')]
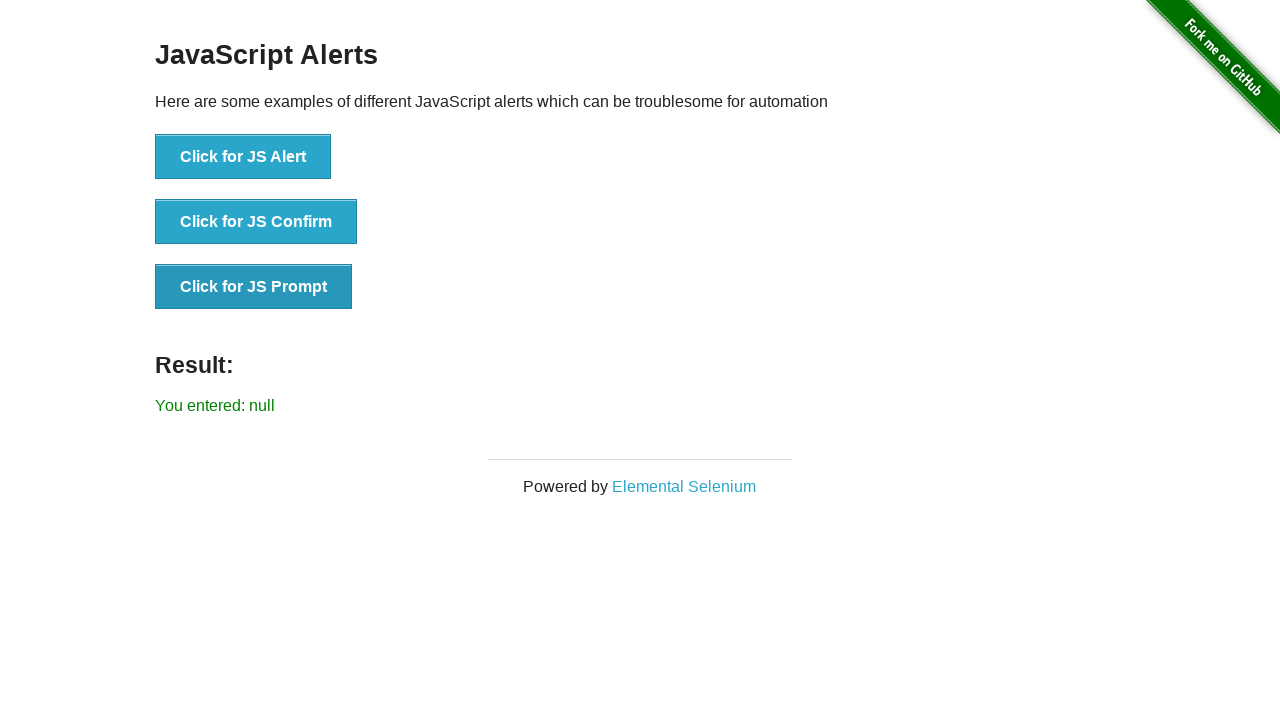

Set up dialog handler to accept prompt and enter 'Bangalore'
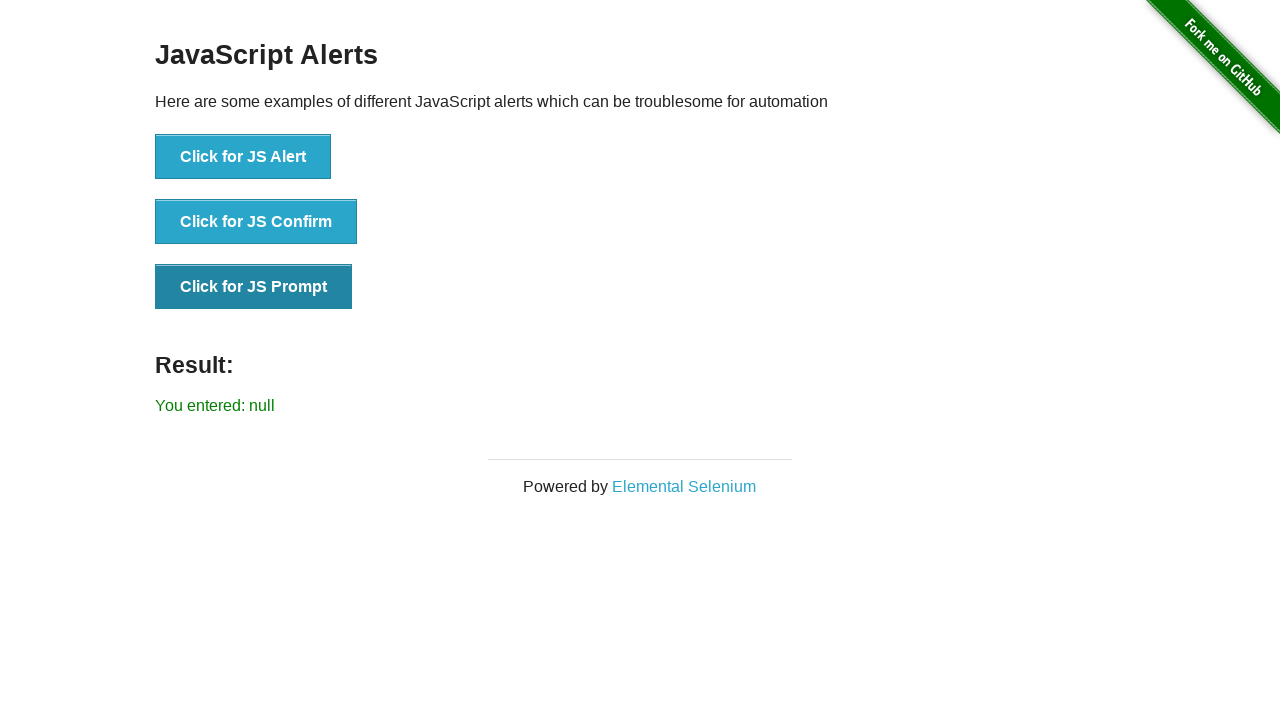

Clicked the 'Click for JS Prompt' button again to trigger the dialog with handler active at (254, 287) on xpath=//button[contains(text(),'Click for JS Prompt')]
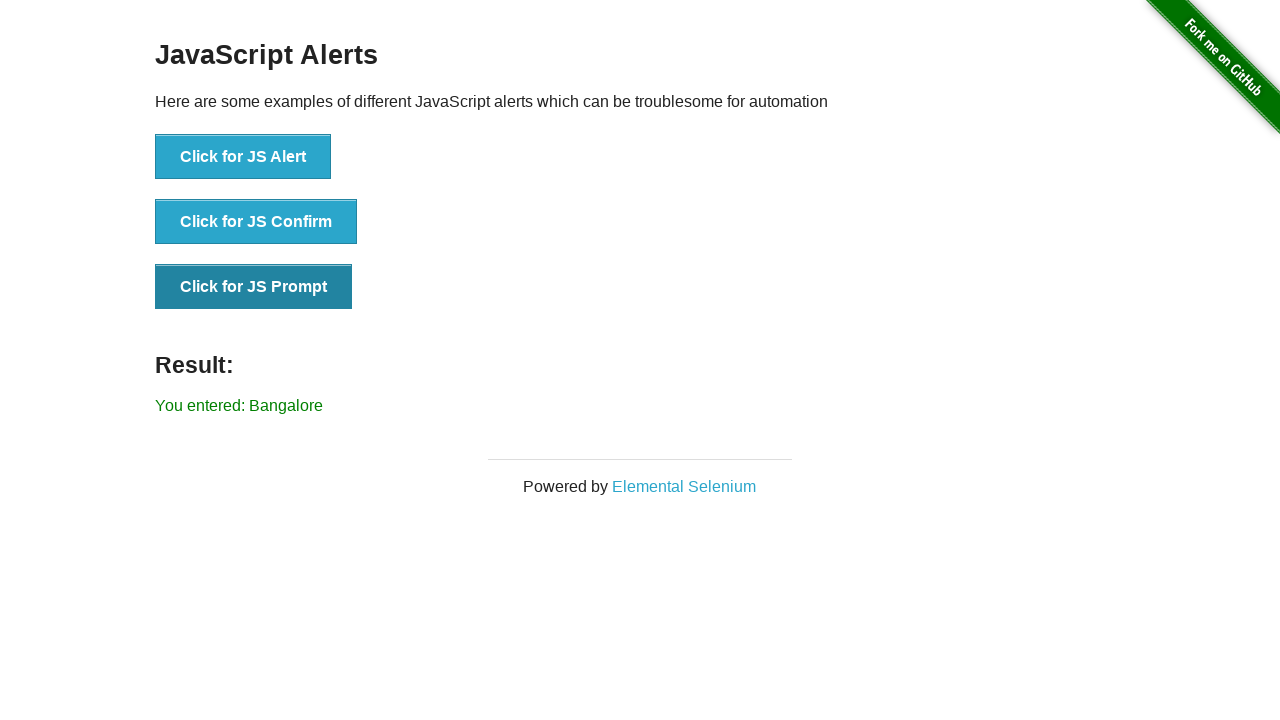

Waited for and confirmed the result text 'You entered: Bangalore' is displayed
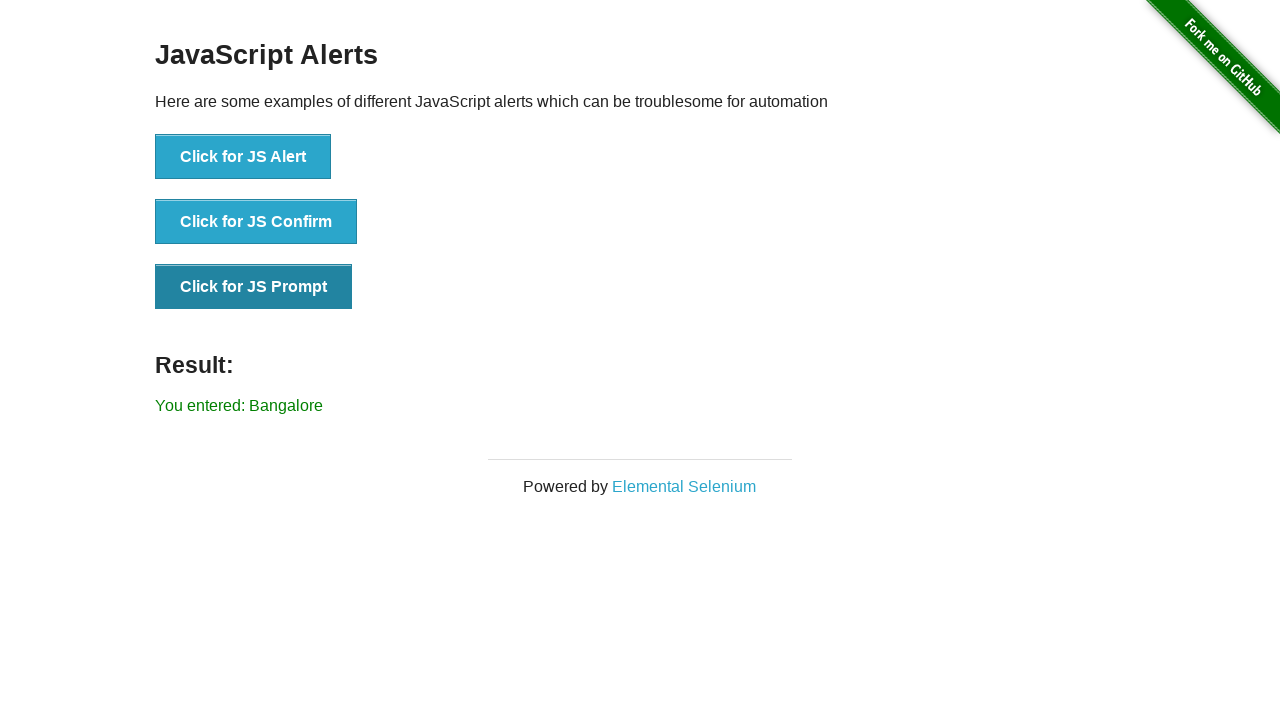

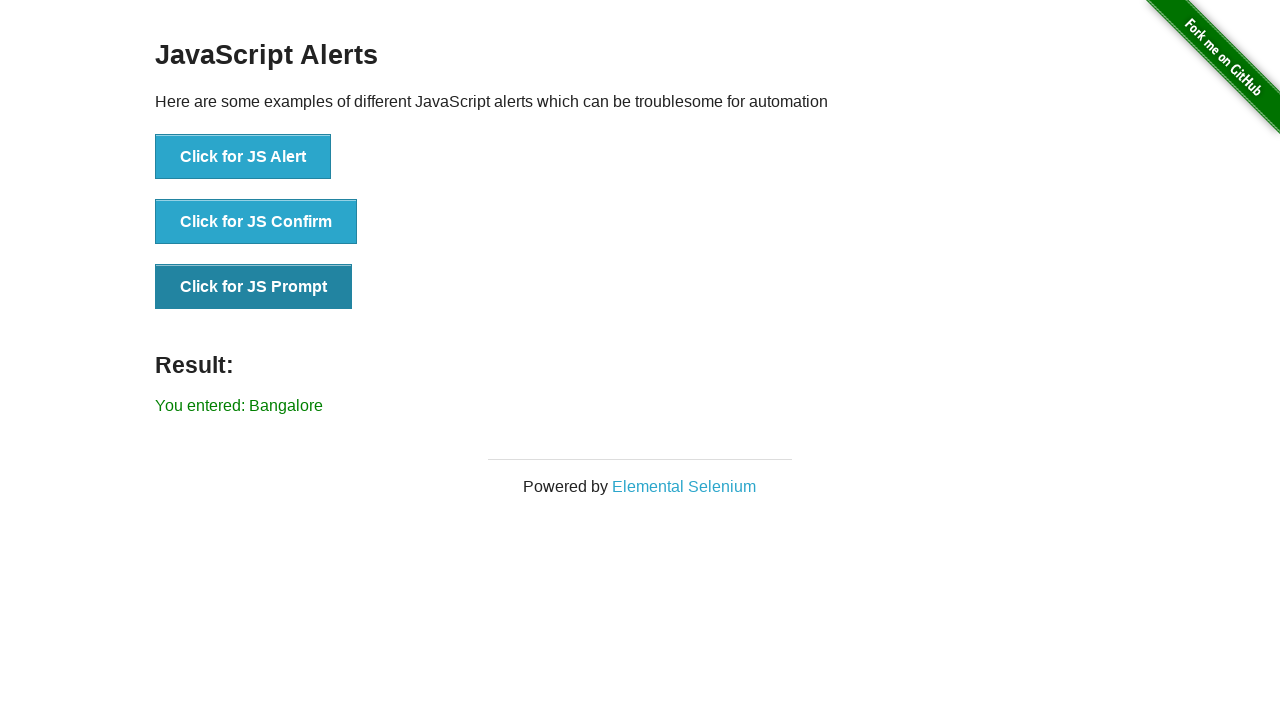